Tests JavaScript alert handling functionality including simple OK alerts, OK/Cancel confirmation alerts, and prompt alerts with text input on a demo automation testing site.

Starting URL: https://demo.automationtesting.in/Alerts.html

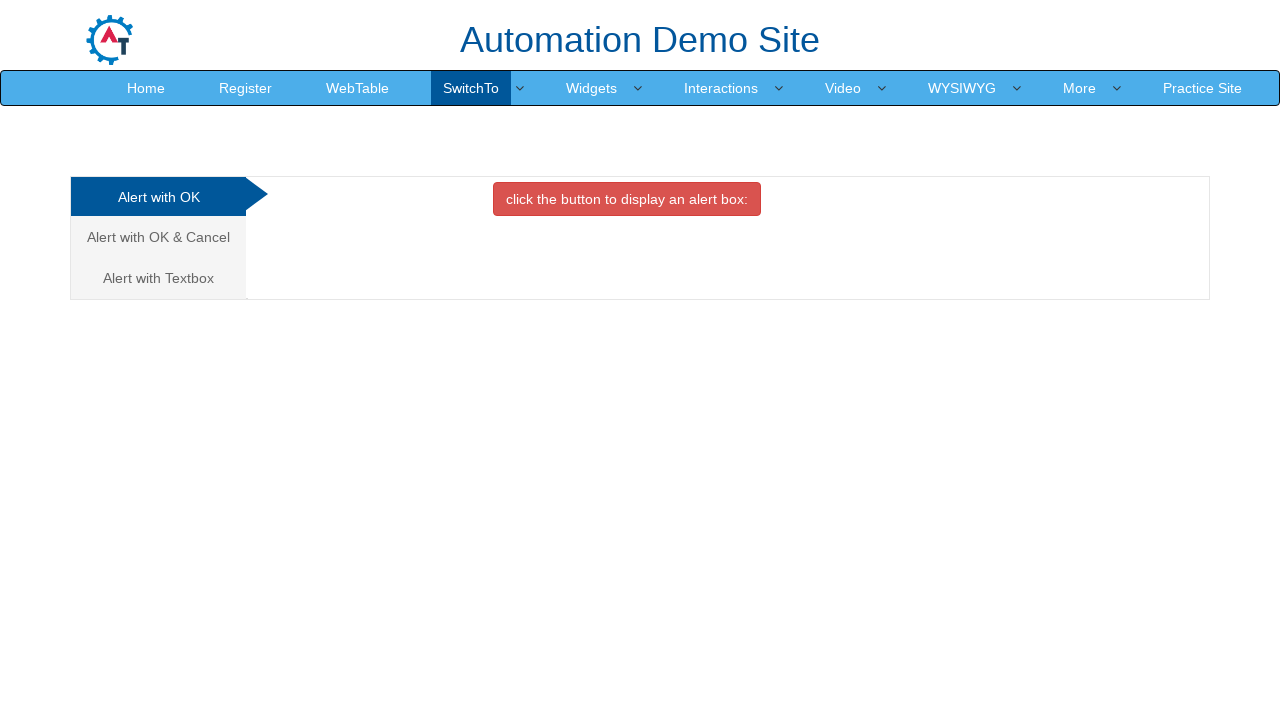

Clicked button to trigger simple OK alert at (627, 199) on button[onclick='alertbox()']
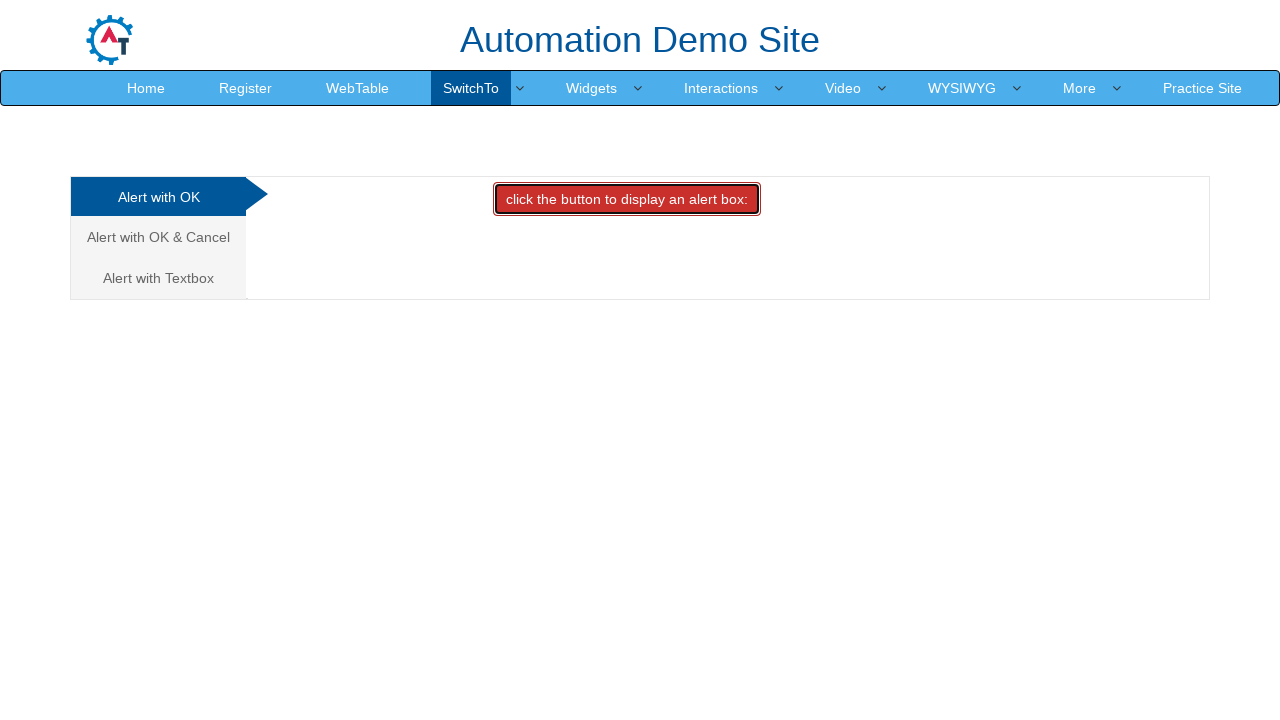

Set up dialog handler to accept alerts
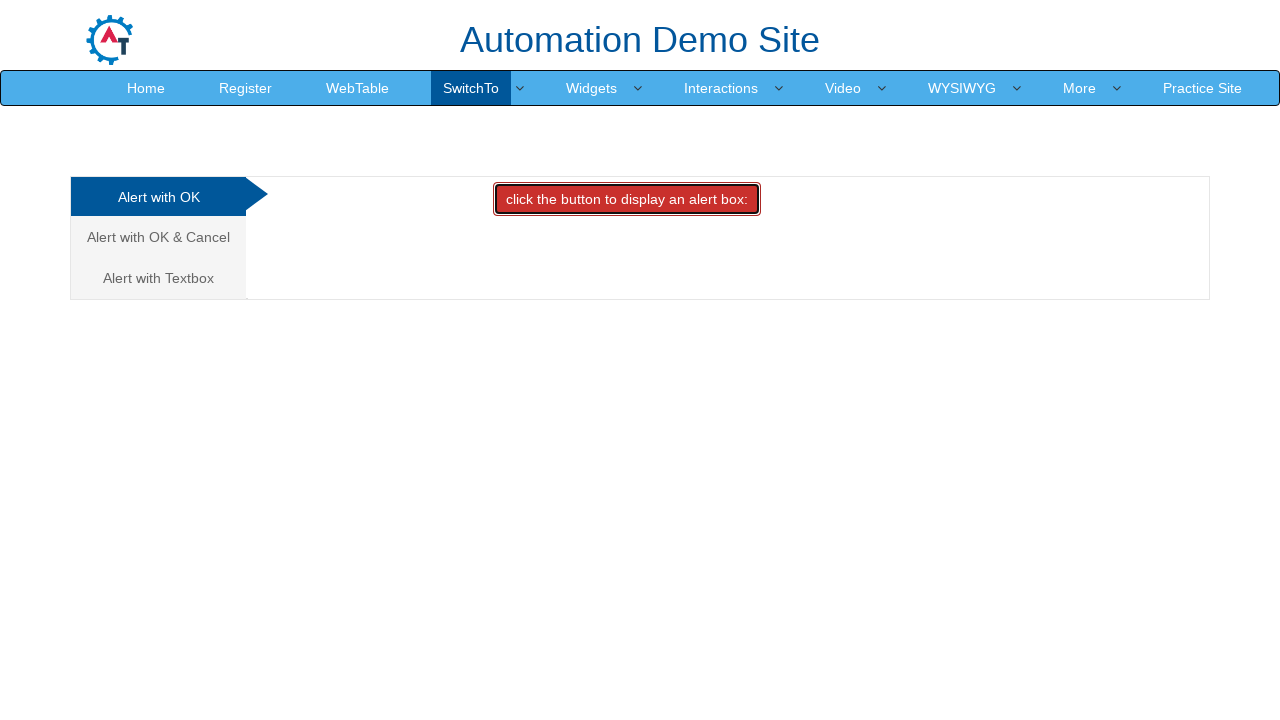

Waited for simple alert to be handled
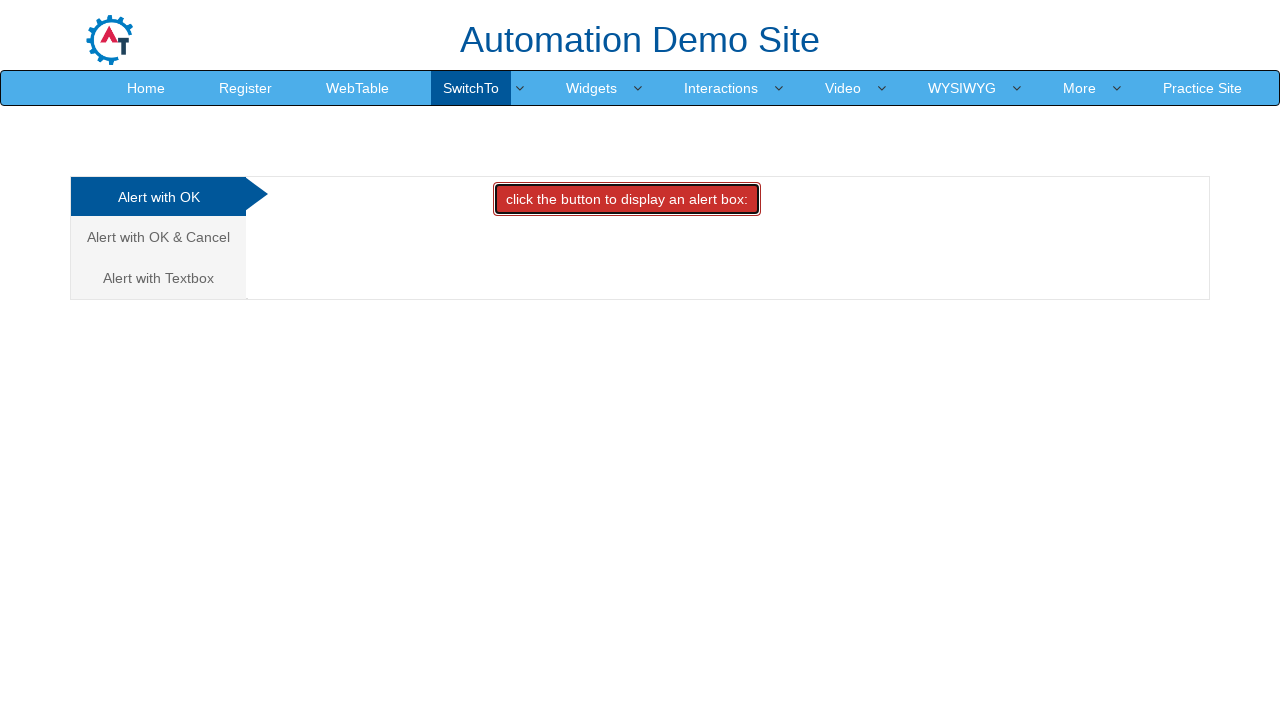

Clicked Cancel Tab to navigate to confirm alert section at (158, 237) on a[href='#CancelTab']
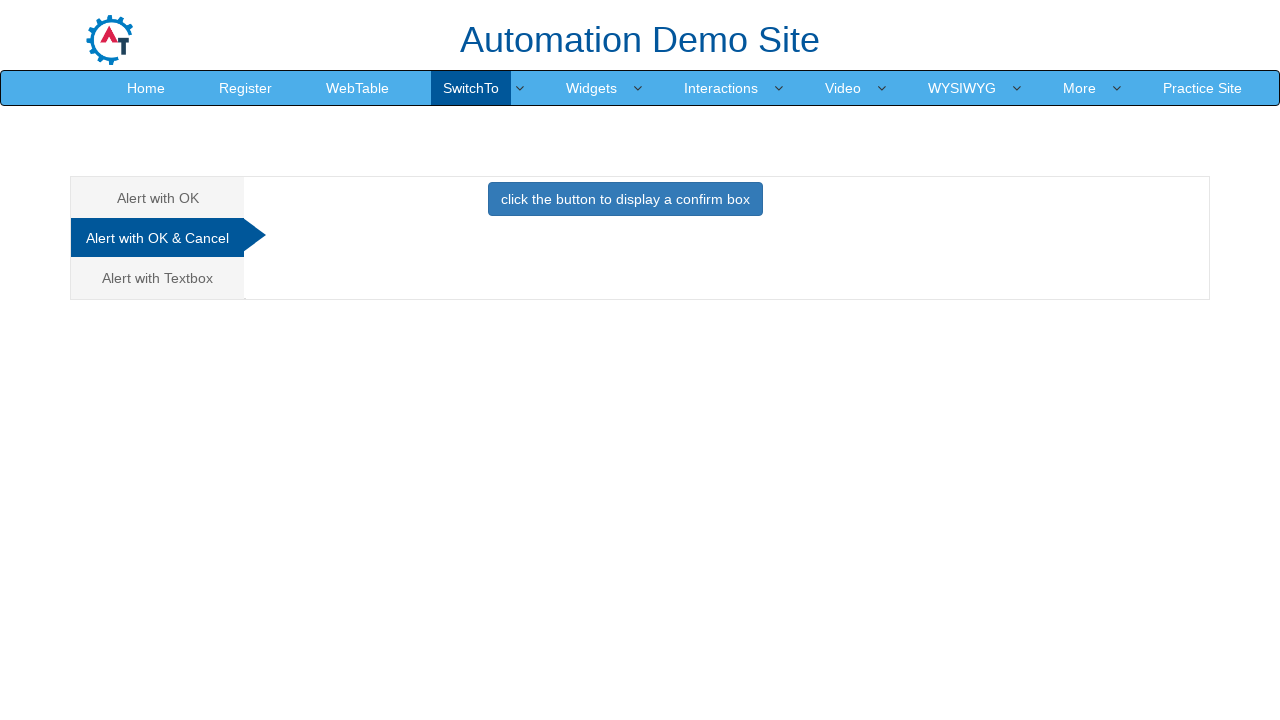

Clicked button to trigger OK/Cancel confirmation alert at (625, 199) on button[onclick='confirmbox()']
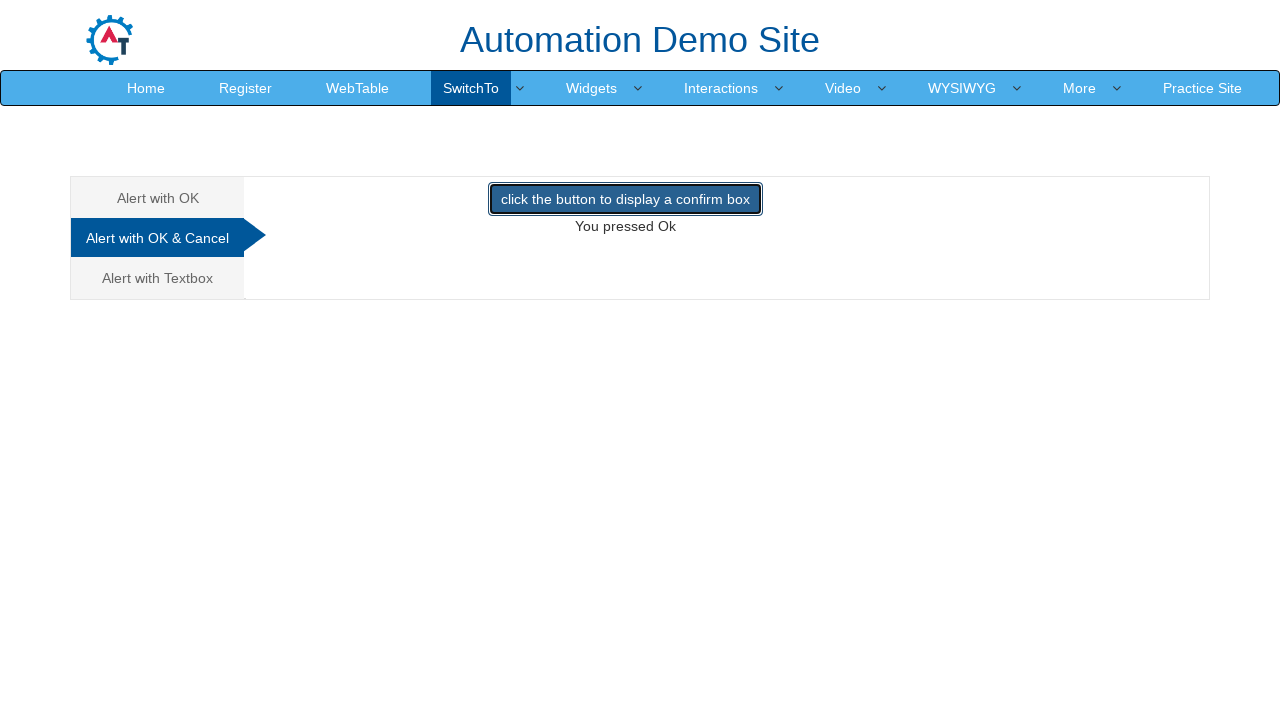

Waited for confirmation alert to be handled
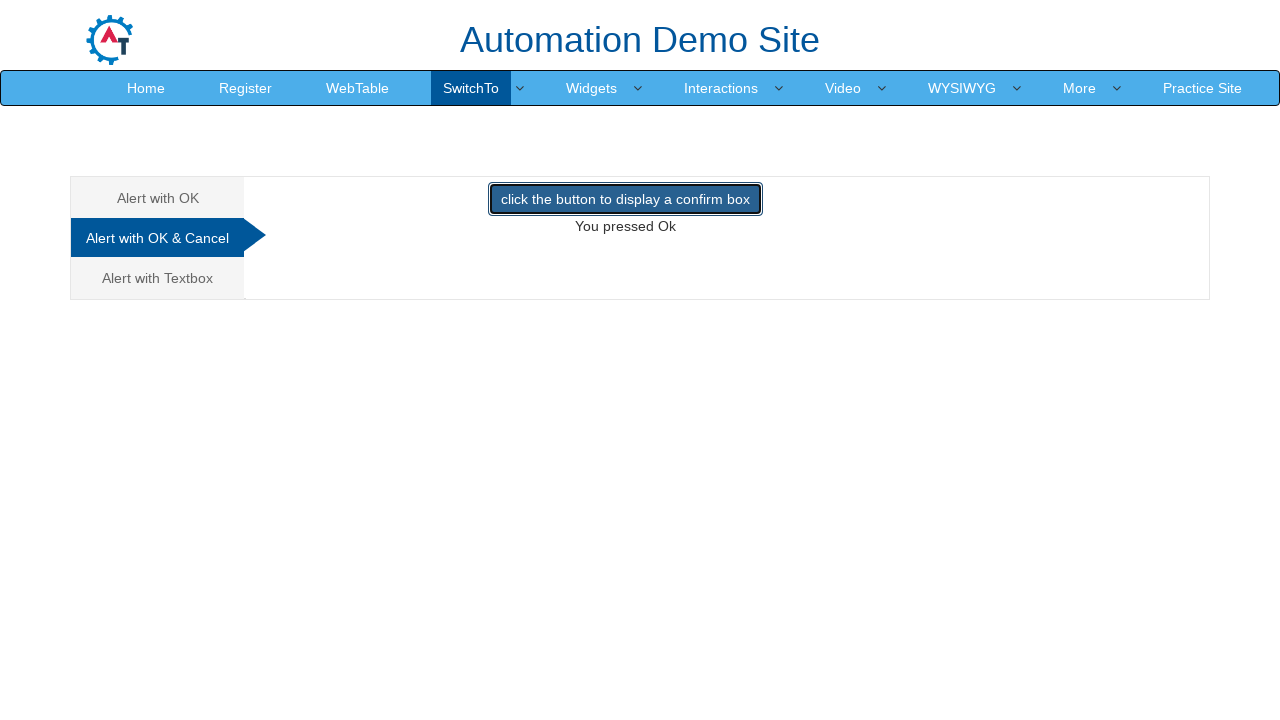

Clicked Textbox Tab to navigate to prompt alert section at (158, 278) on a[href='#Textbox']
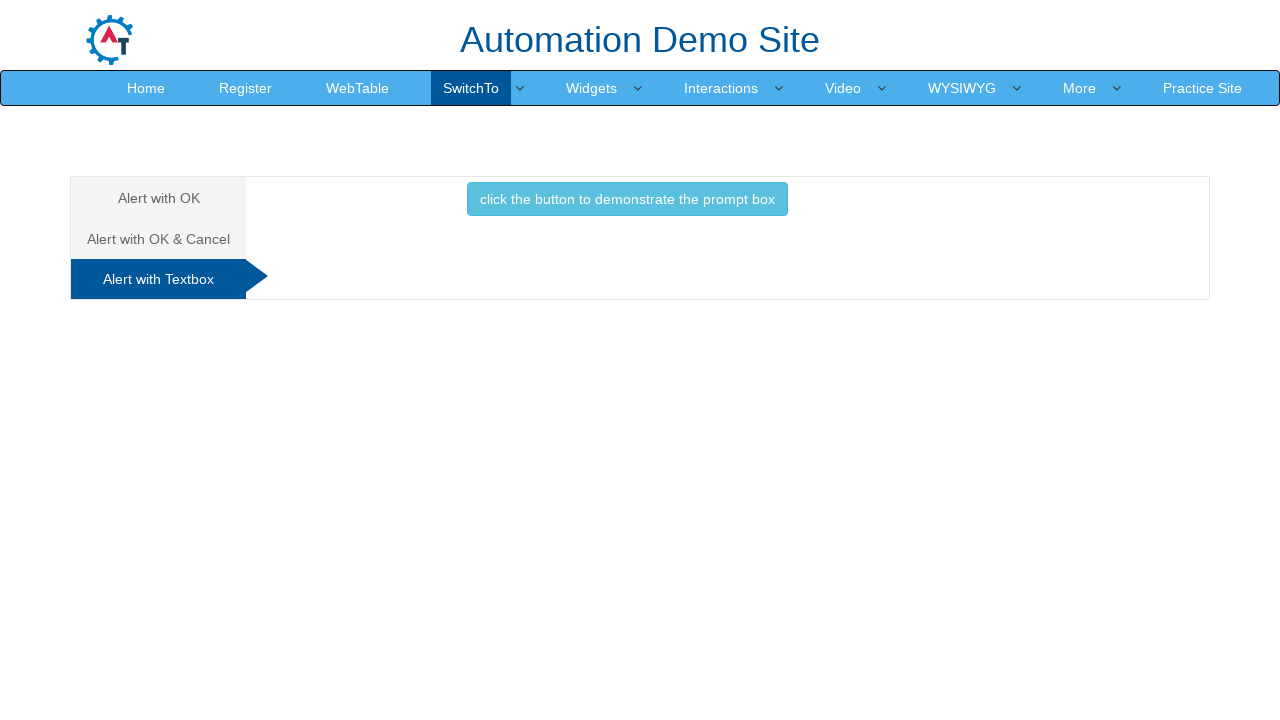

Set up dialog handler to accept prompt alert with text input 'Vichu'
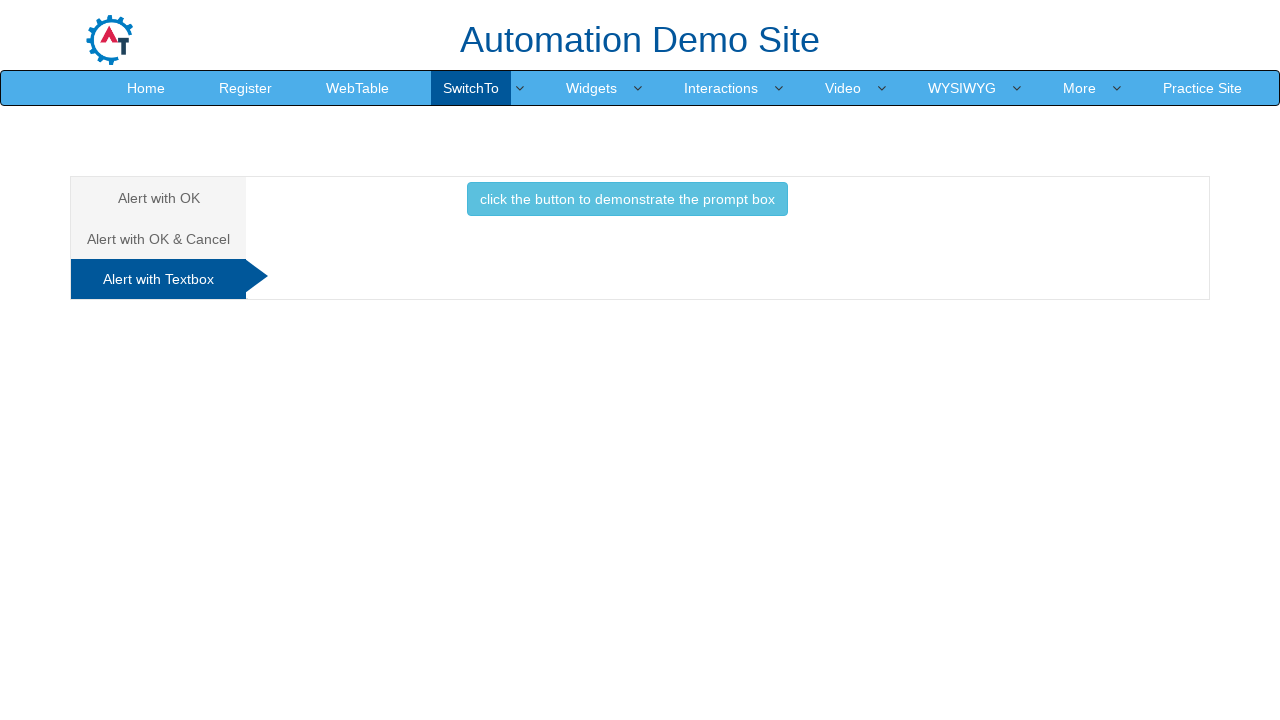

Clicked button to trigger prompt alert with text input at (627, 199) on button.btn.btn-info
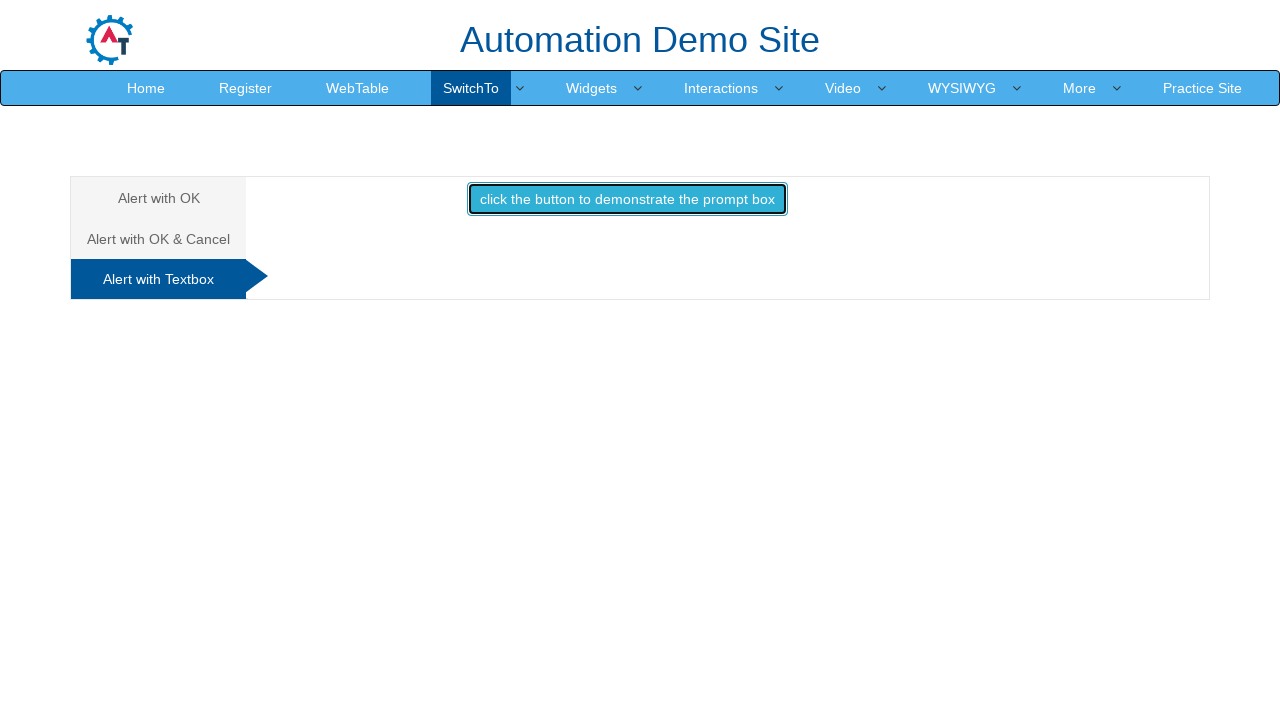

Waited for prompt alert to be handled with user input
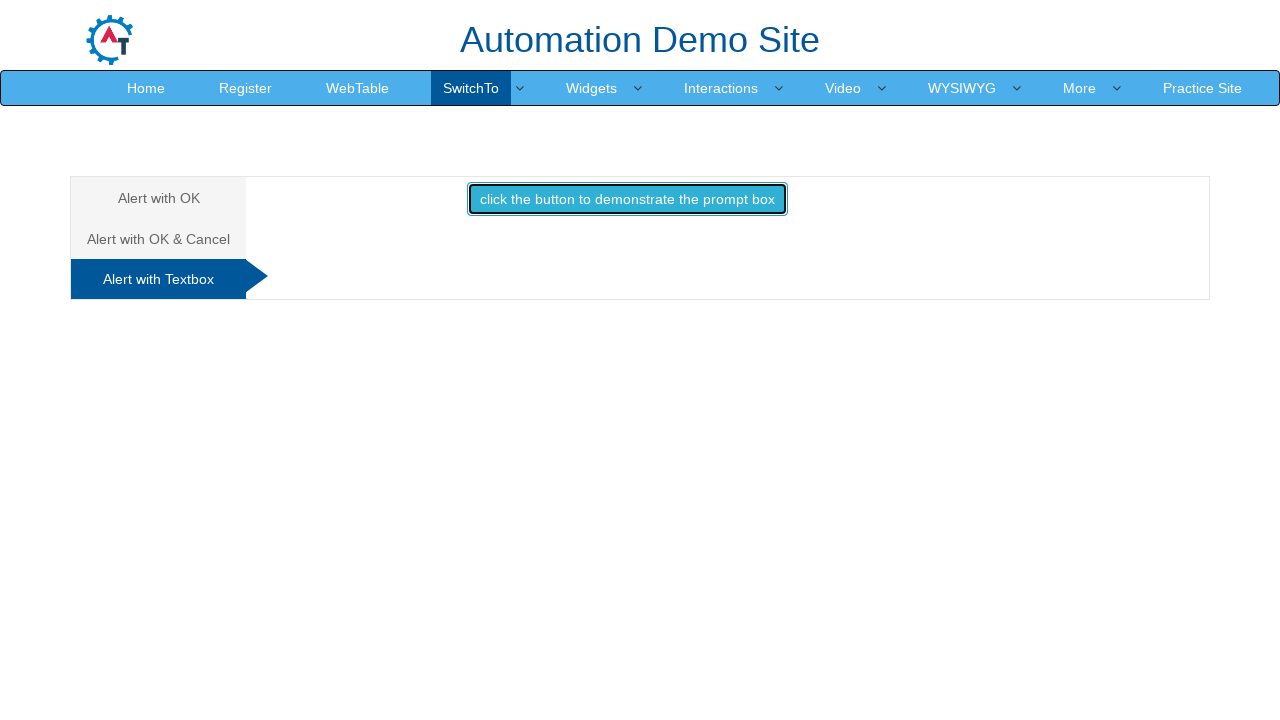

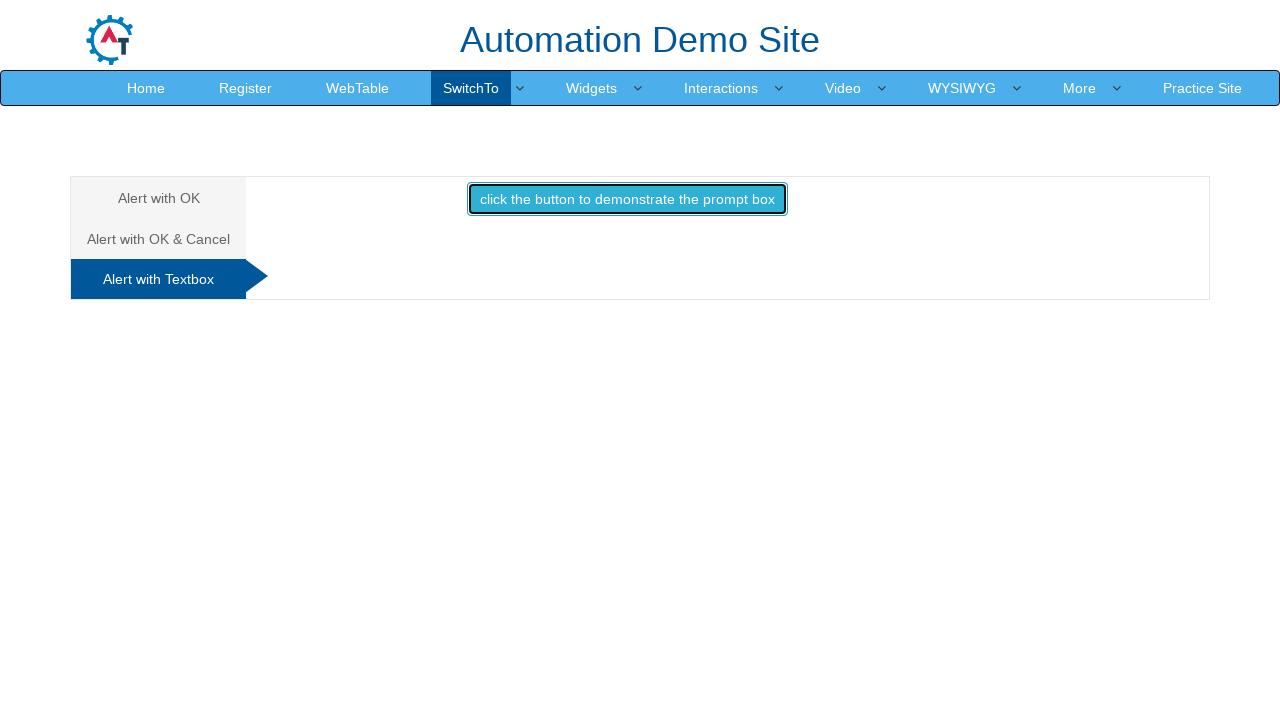